Tests the train search functionality on erail.in by entering source station (MS - Chennai) and destination station (MDU - Madurai), then verifying that train results are displayed.

Starting URL: https://erail.in/

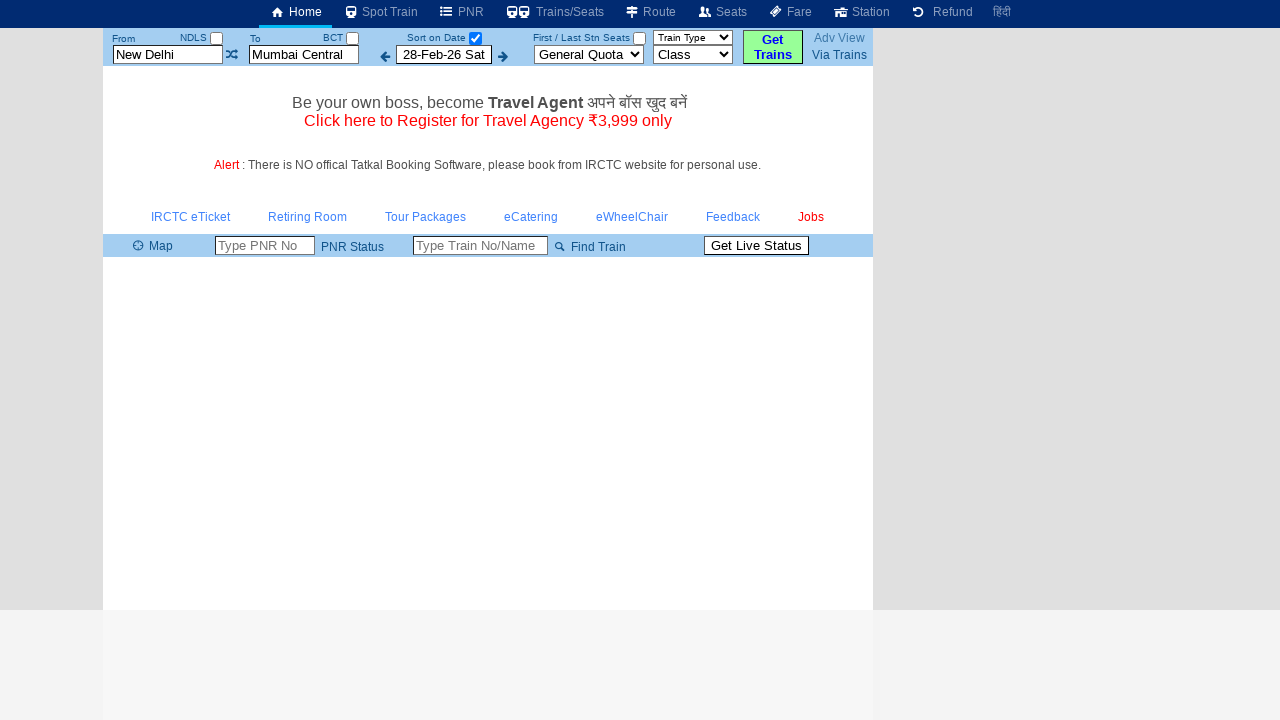

Cleared the 'From' station field on input#txtStationFrom
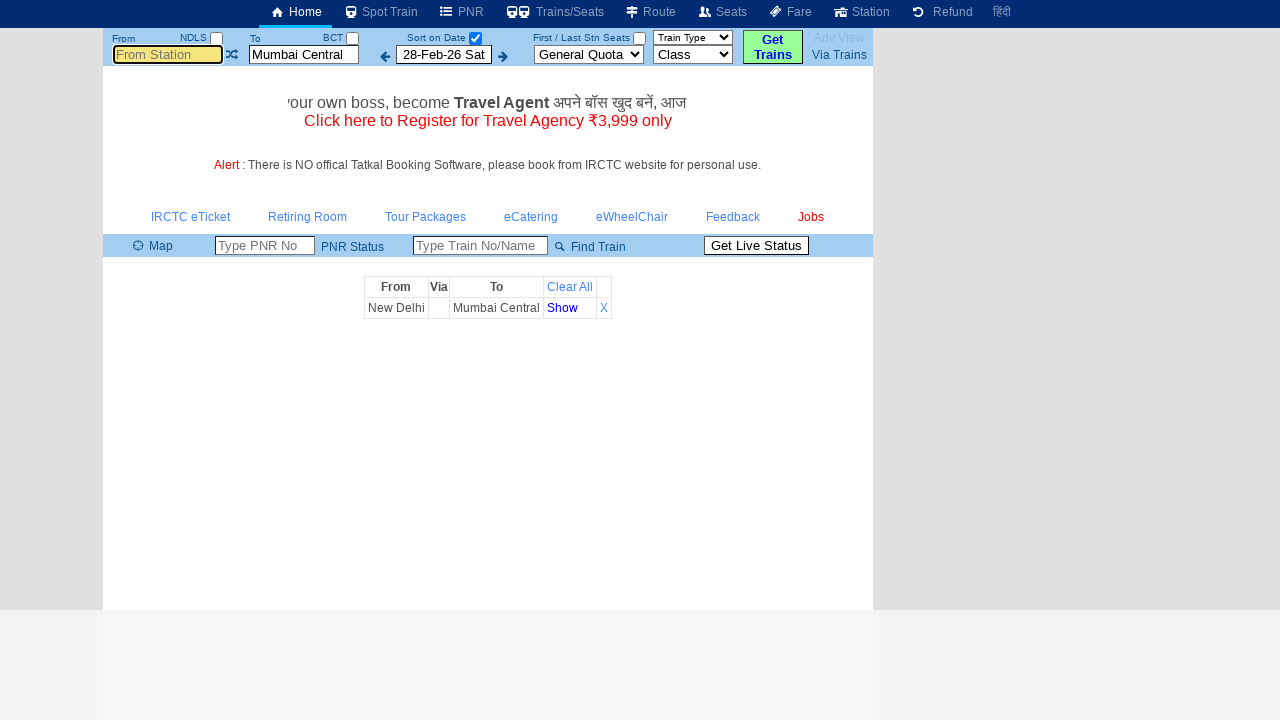

Filled 'From' station field with 'MS' (Chennai) on input#txtStationFrom
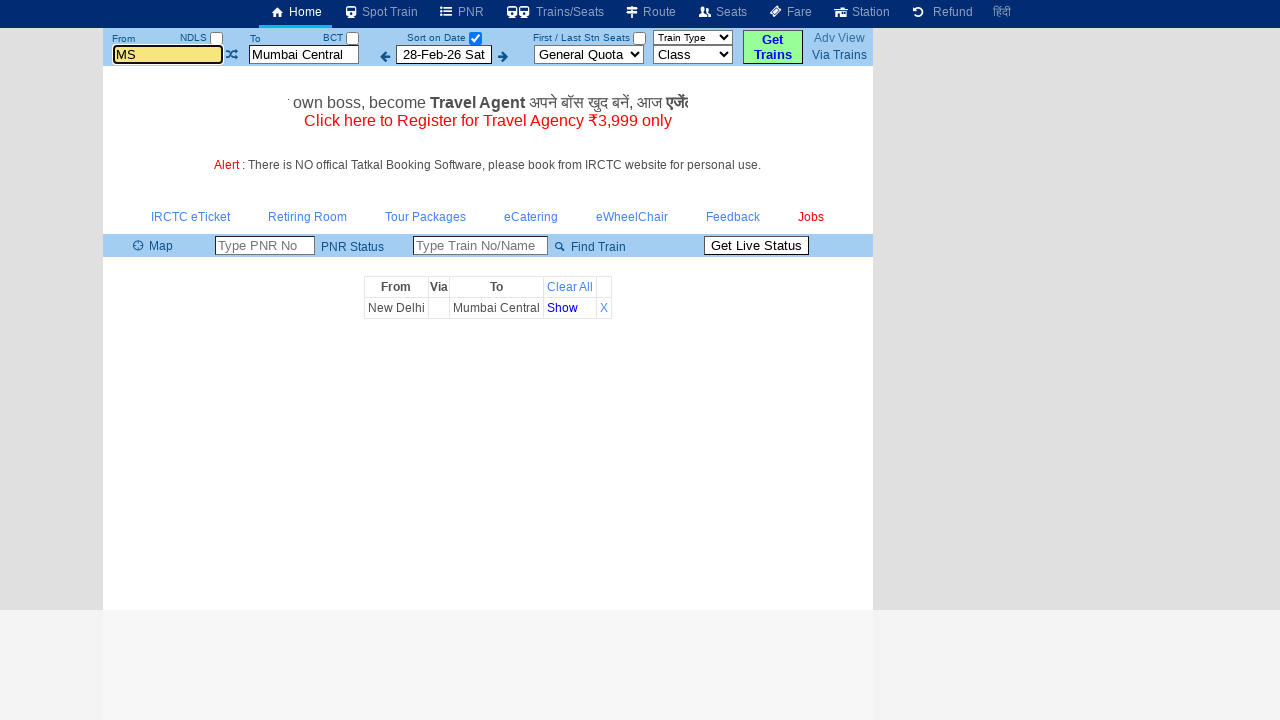

Waited 500ms for field to settle
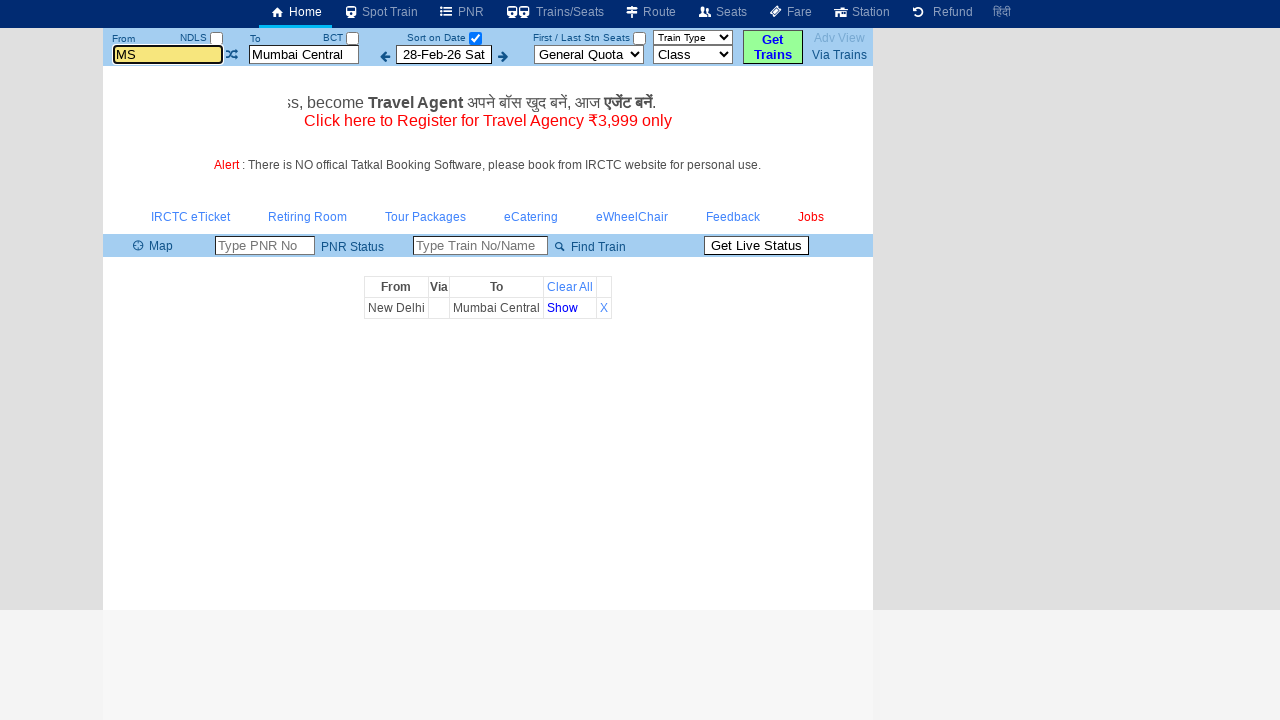

Pressed Tab to move to next field on input#txtStationFrom
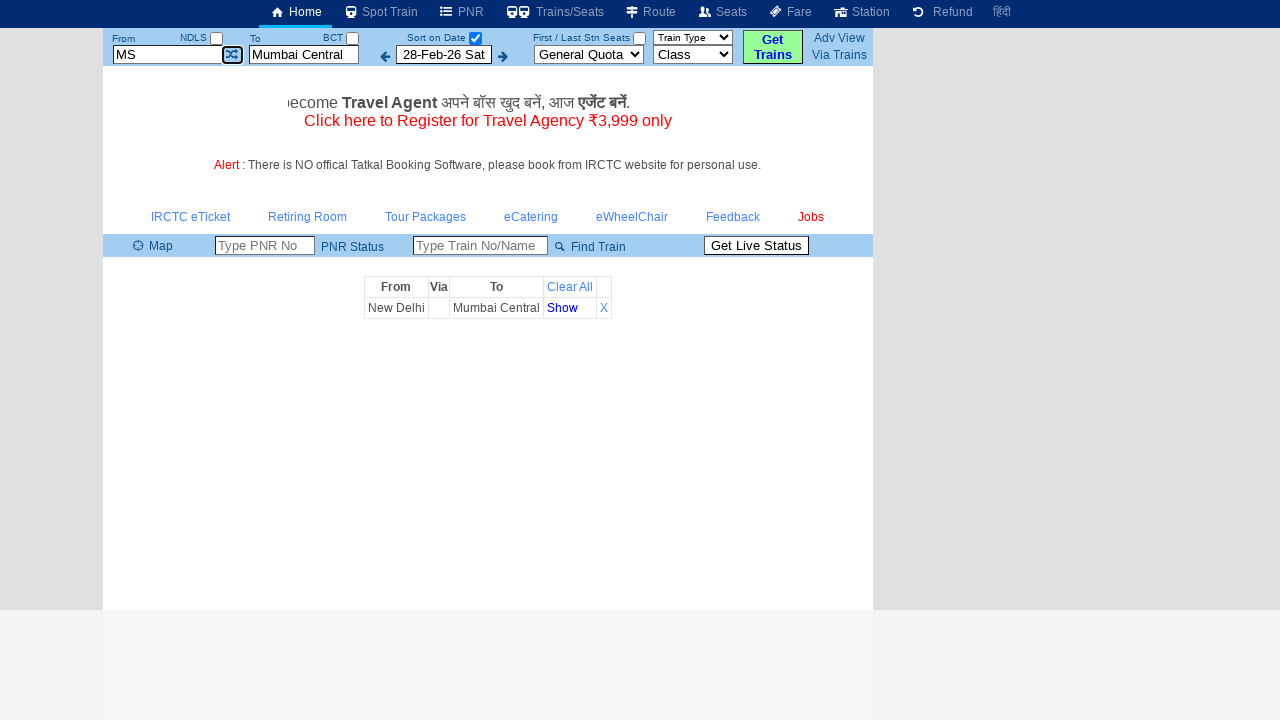

Cleared the 'To' station field on input#txtStationTo
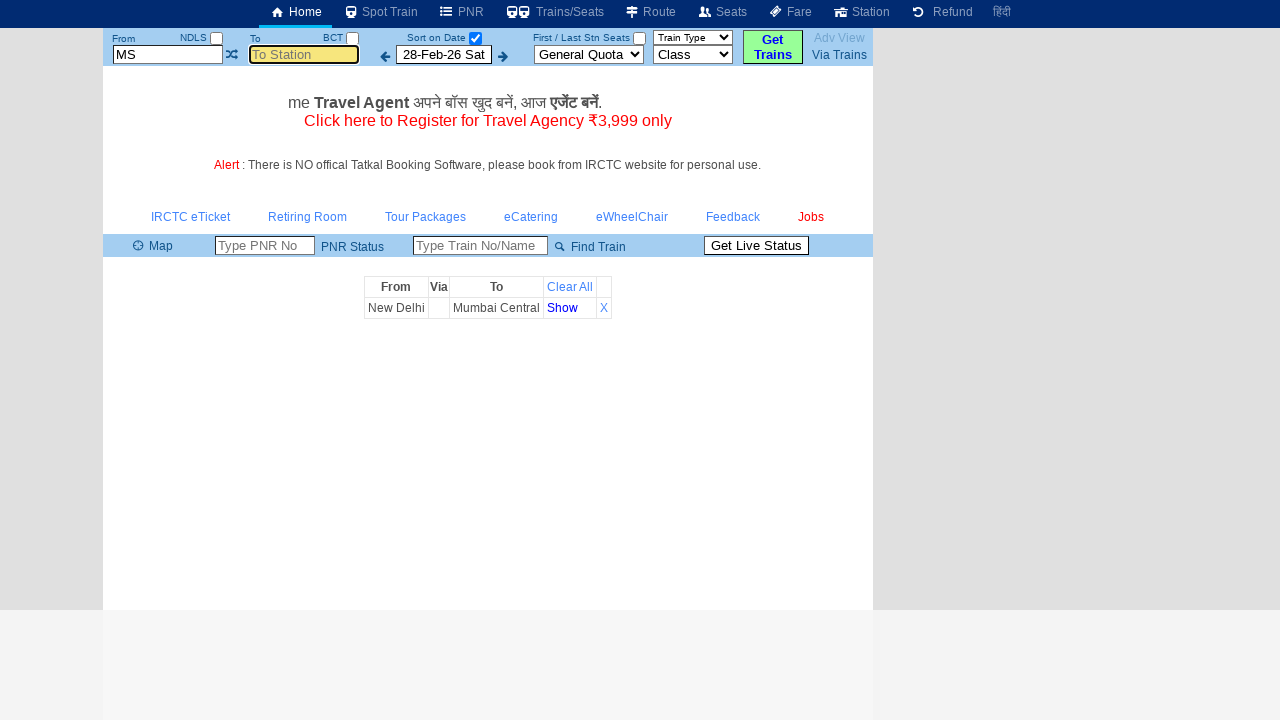

Filled 'To' station field with 'MDU' (Madurai) on input#txtStationTo
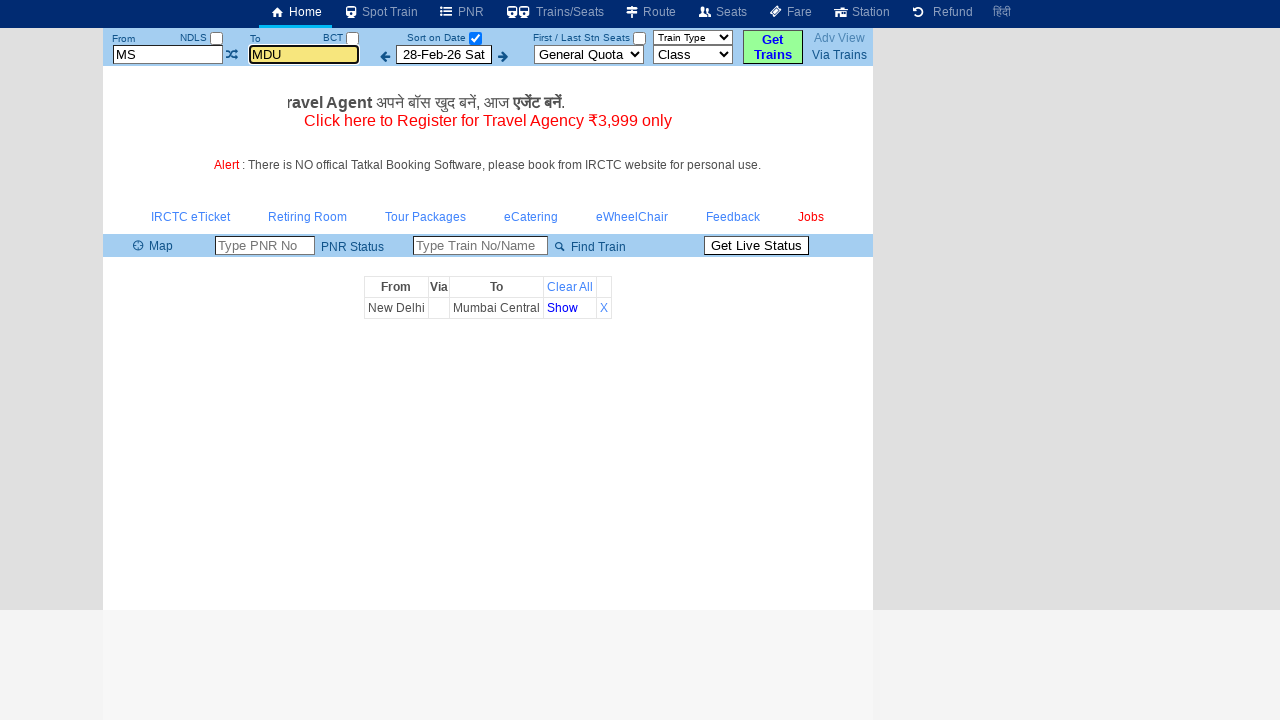

Waited 500ms for field to settle
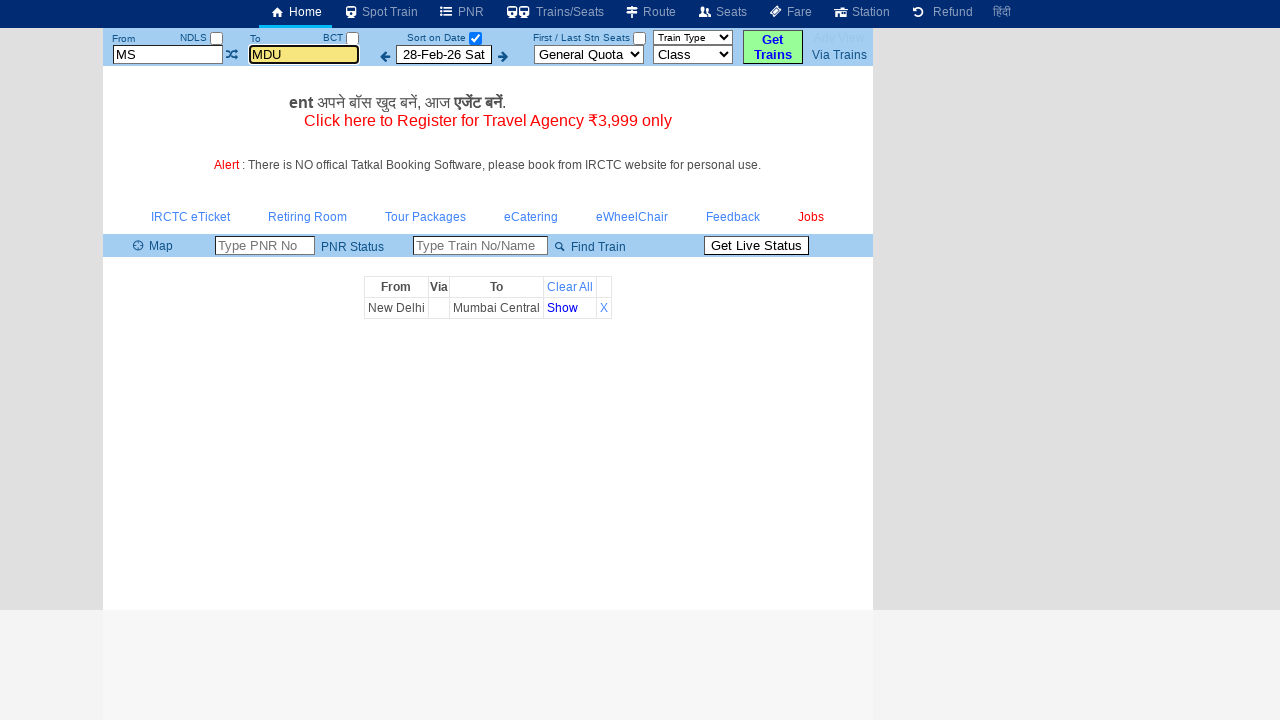

Pressed Tab to move to next field on input#txtStationTo
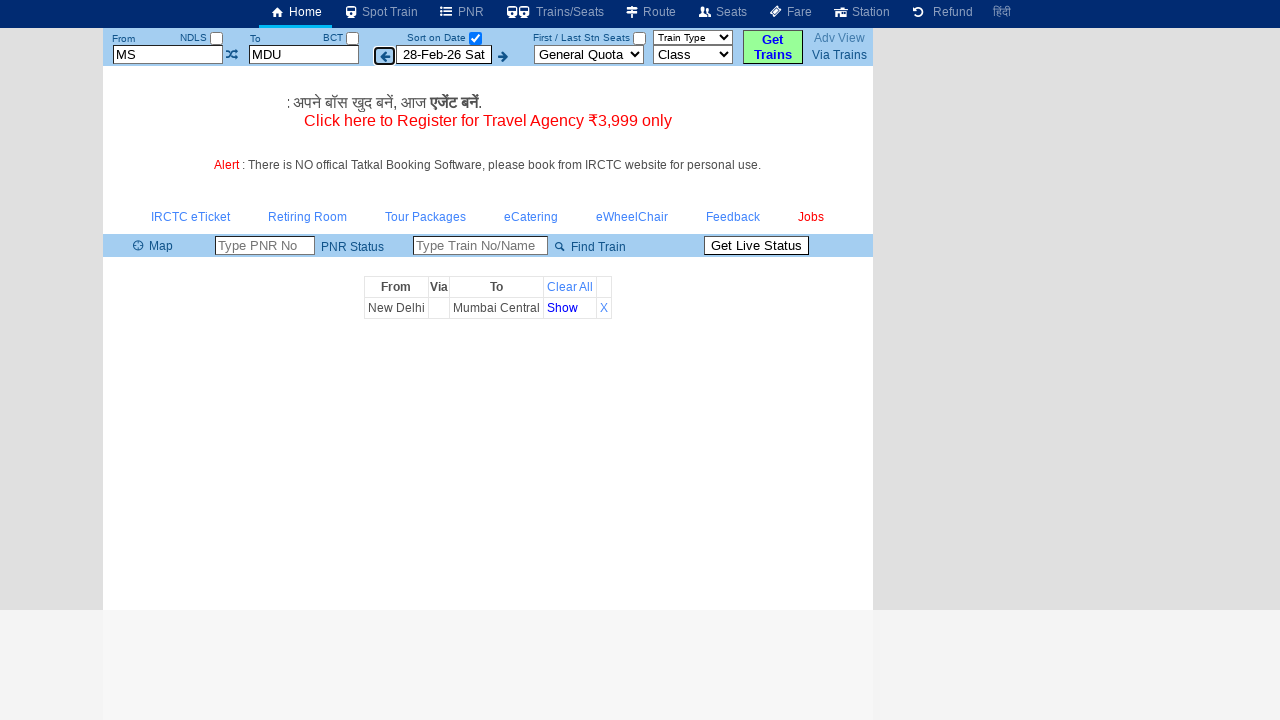

Clicked the 'Select Date Only' checkbox to search for trains at (475, 38) on #chkSelectDateOnly
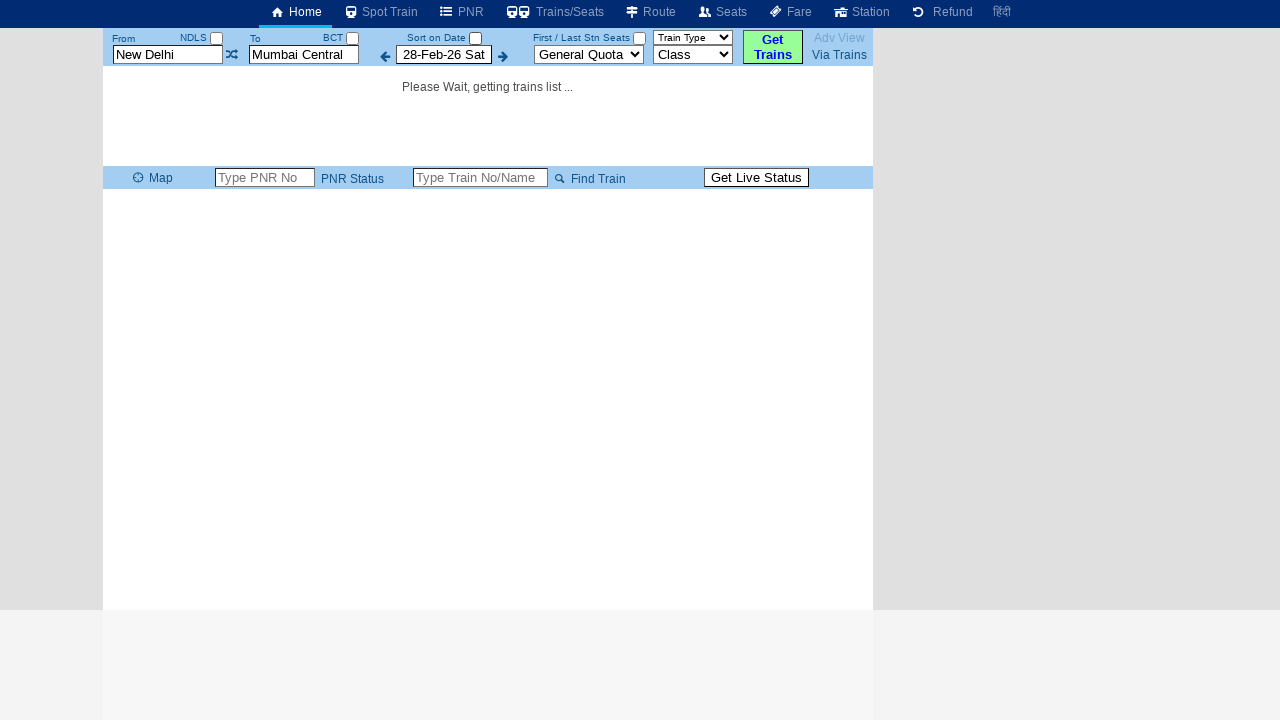

Train results loaded - train list table is now visible
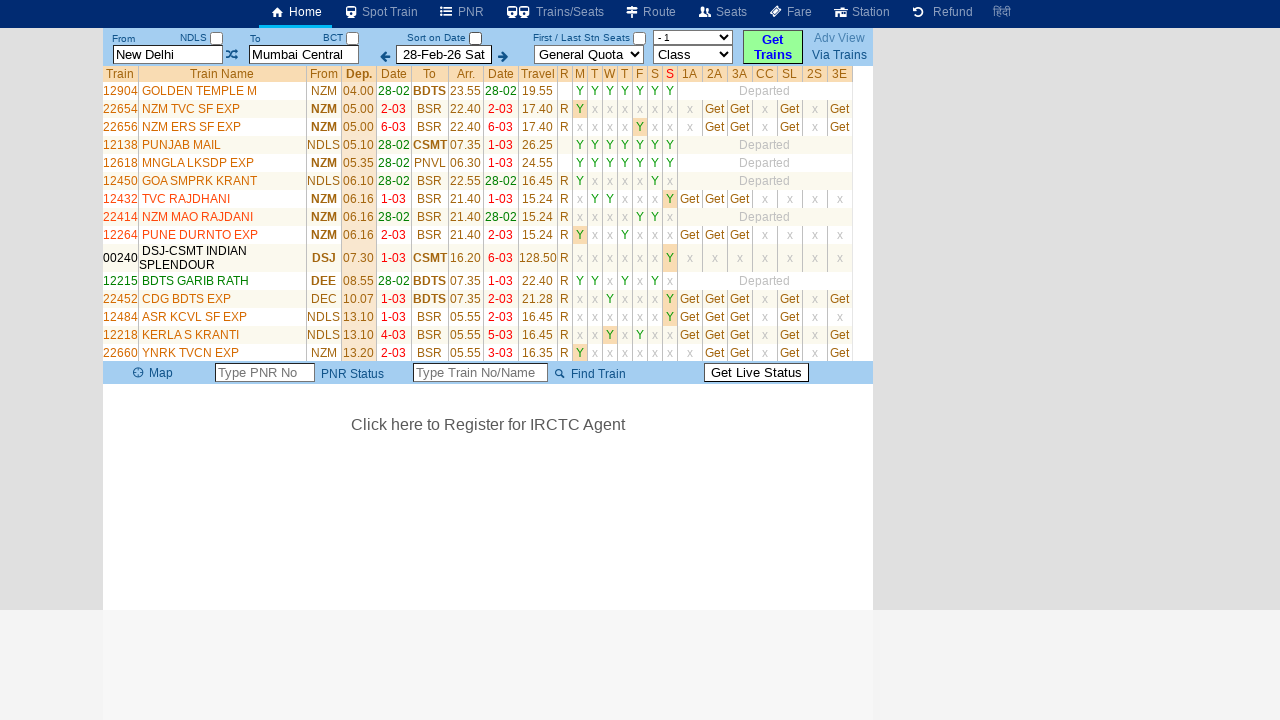

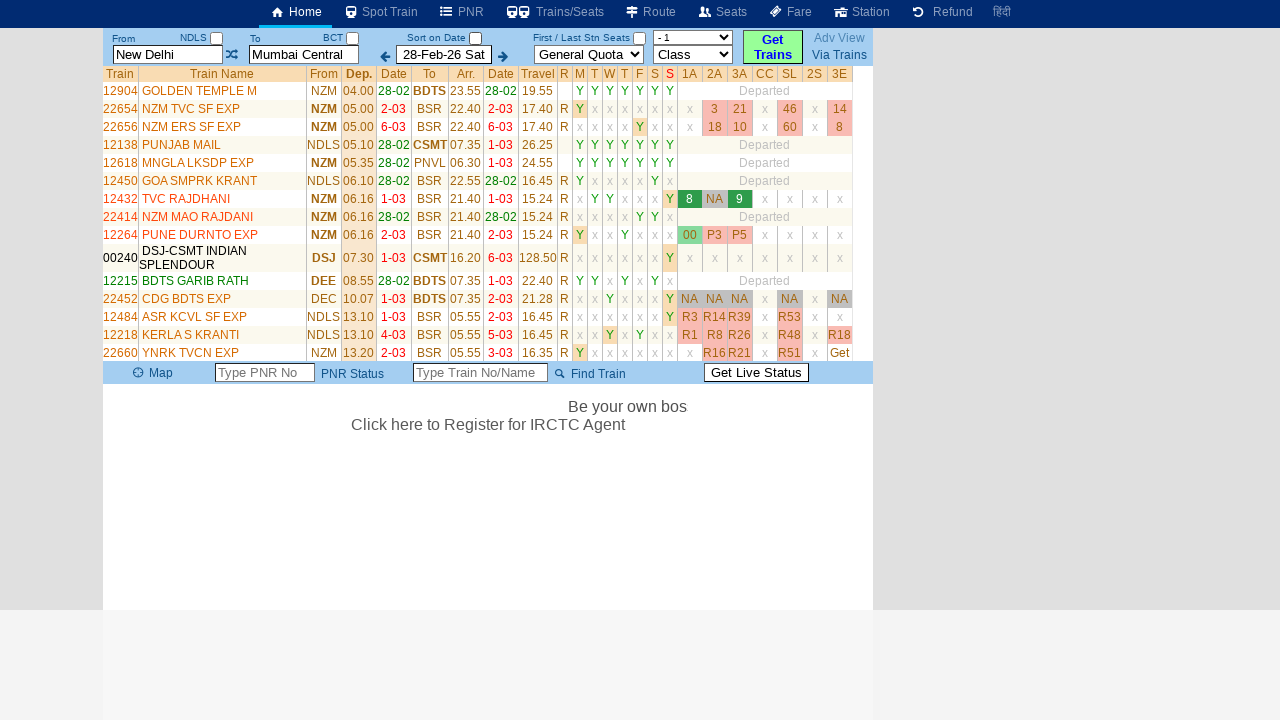